Navigates to DuckDuckGo homepage and verifies the page loads successfully

Starting URL: https://duckduckgo.com

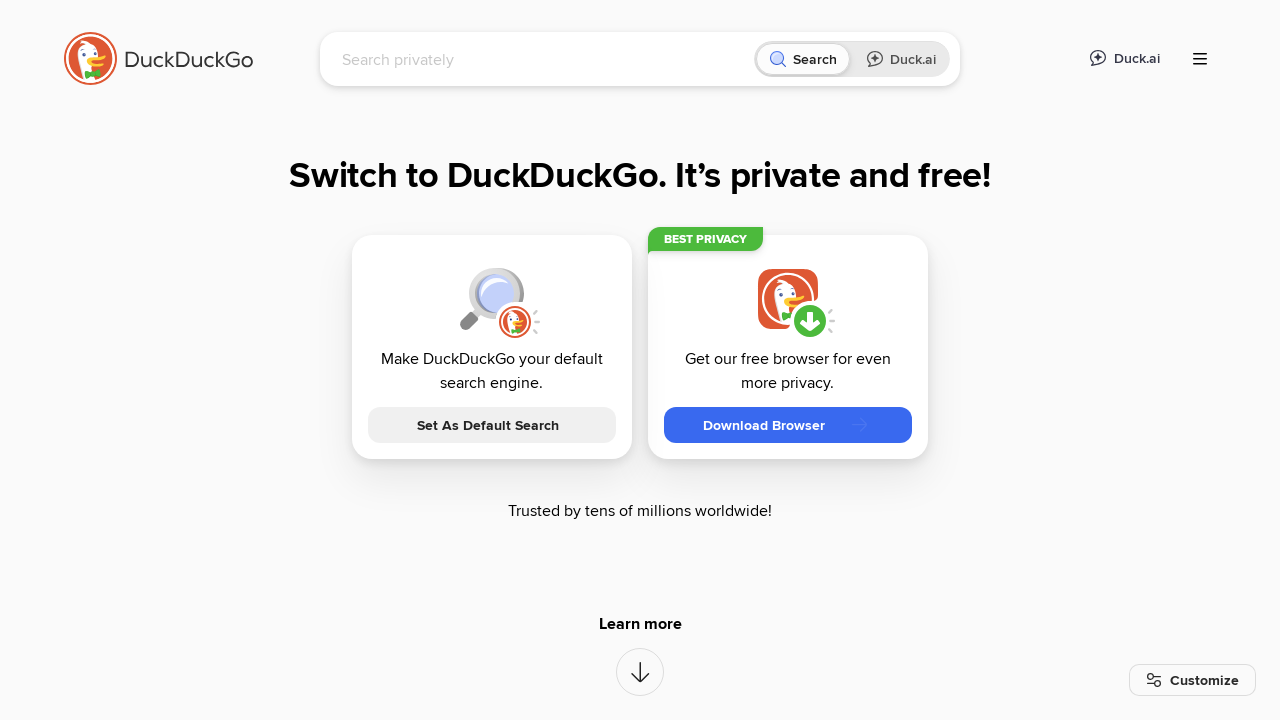

DuckDuckGo homepage loaded - search input field is present
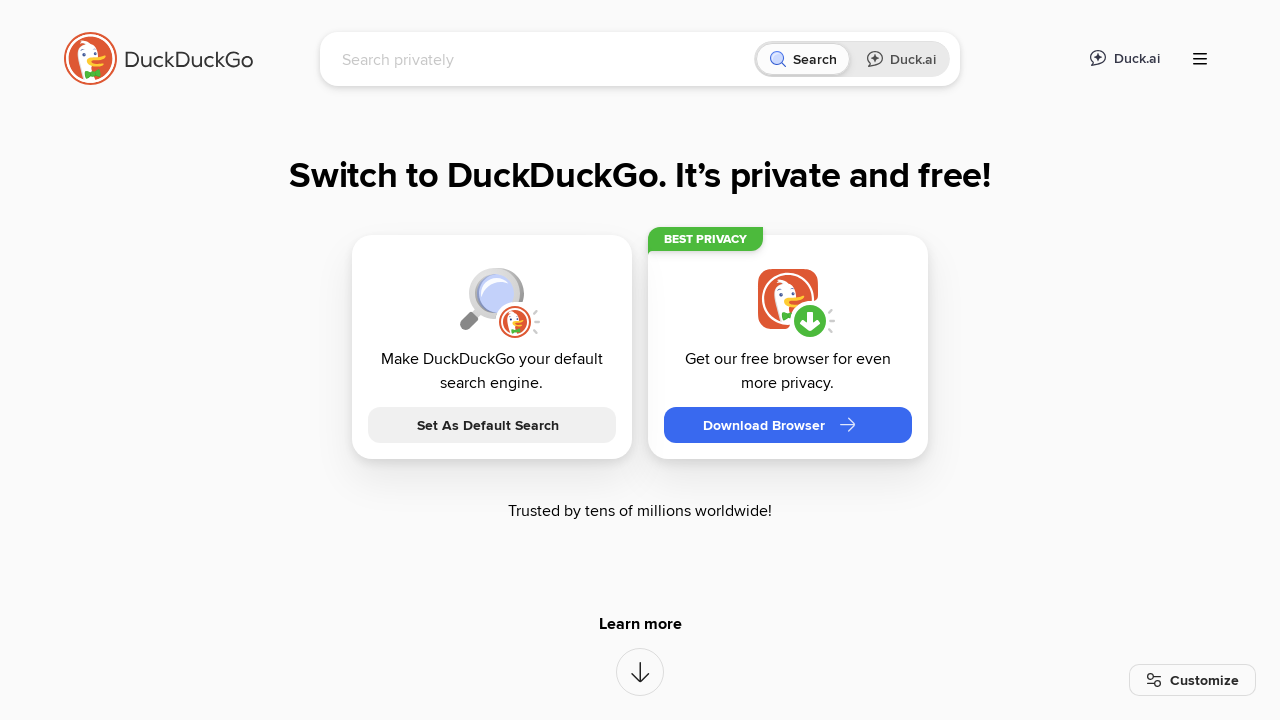

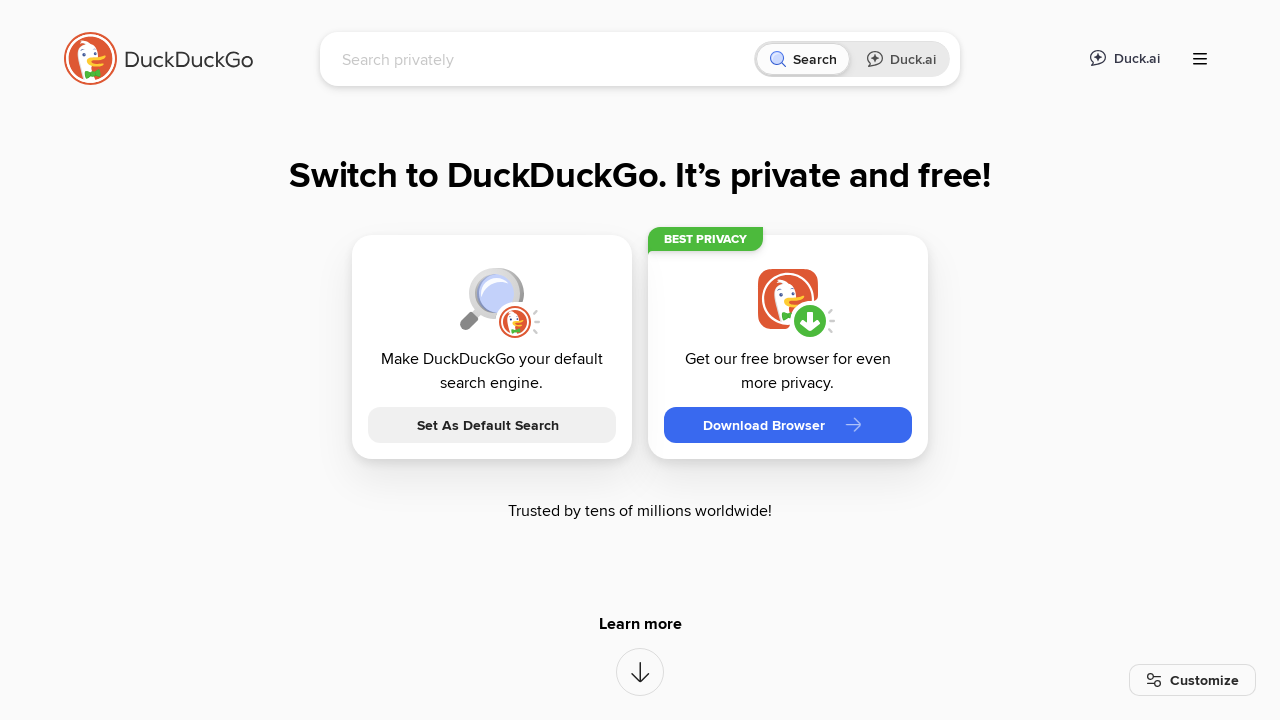